Tests keyboard events functionality by sending a text string followed by the Enter key, then verifying the page displays a response message.

Starting URL: https://training-support.net/webelements/keyboard-events

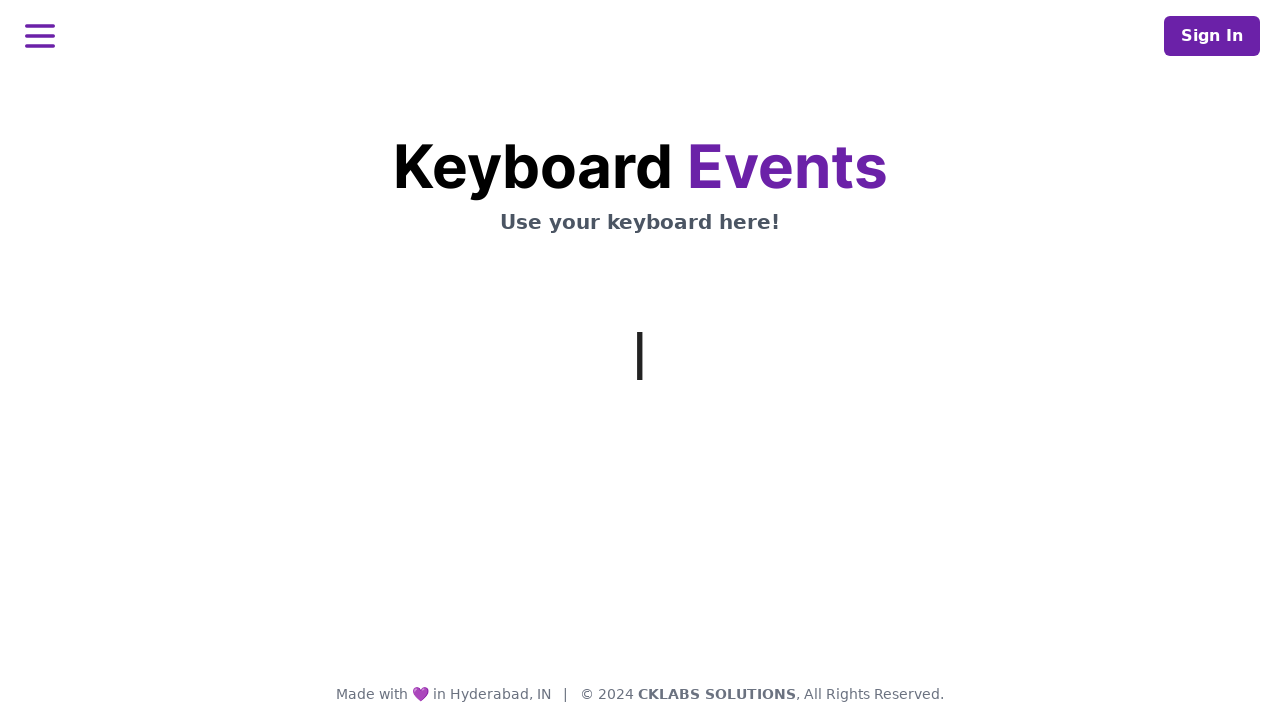

Navigated to keyboard events test page
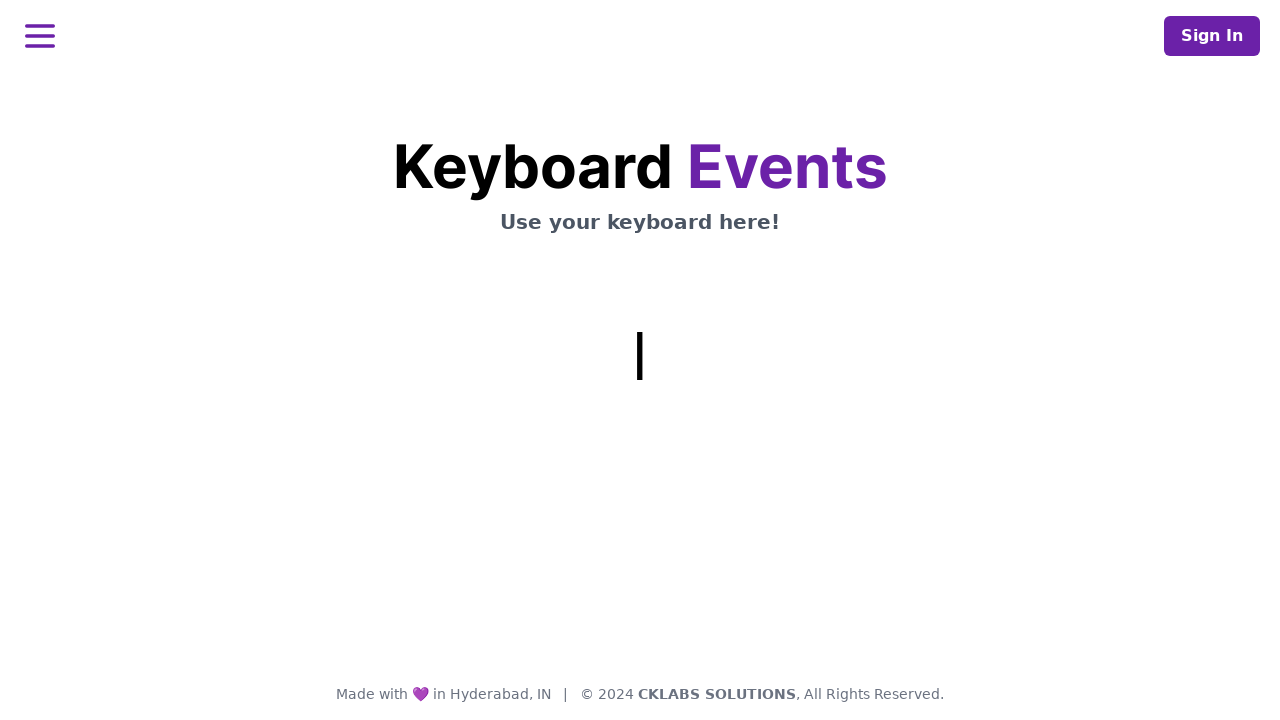

Typed text 'This is coming from Selenium' into the keyboard input field
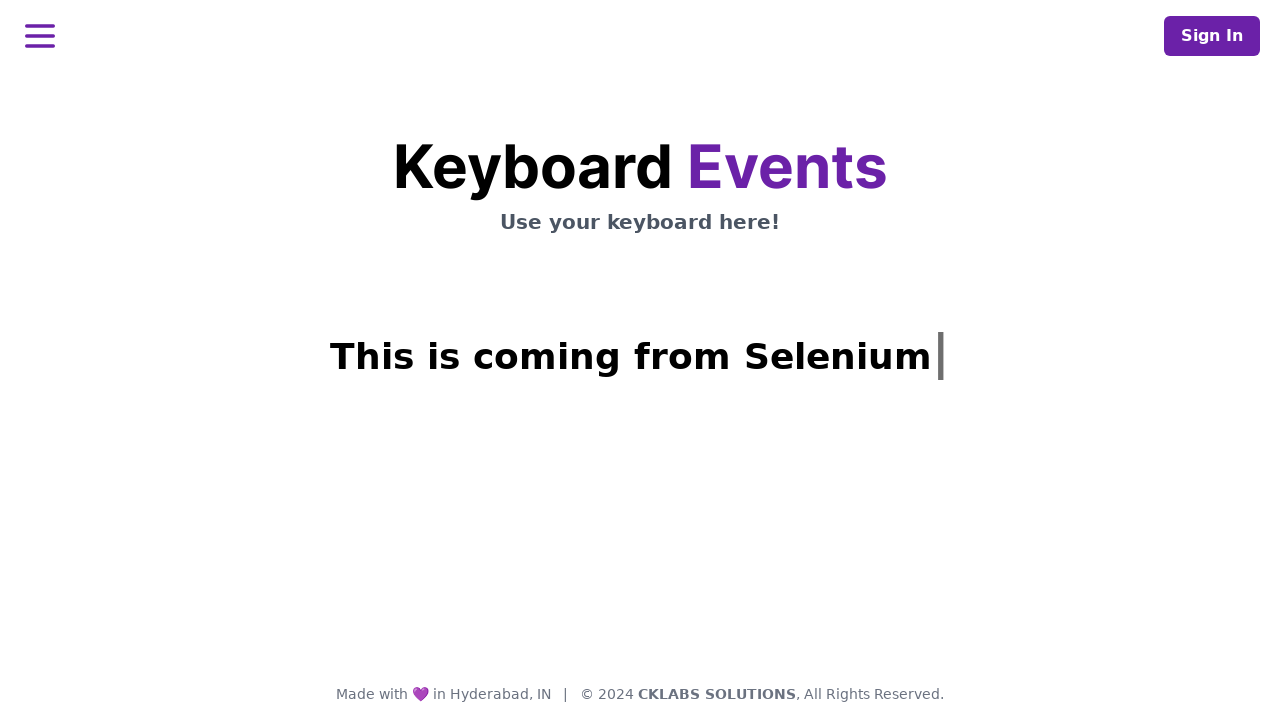

Pressed Enter key to submit keyboard input
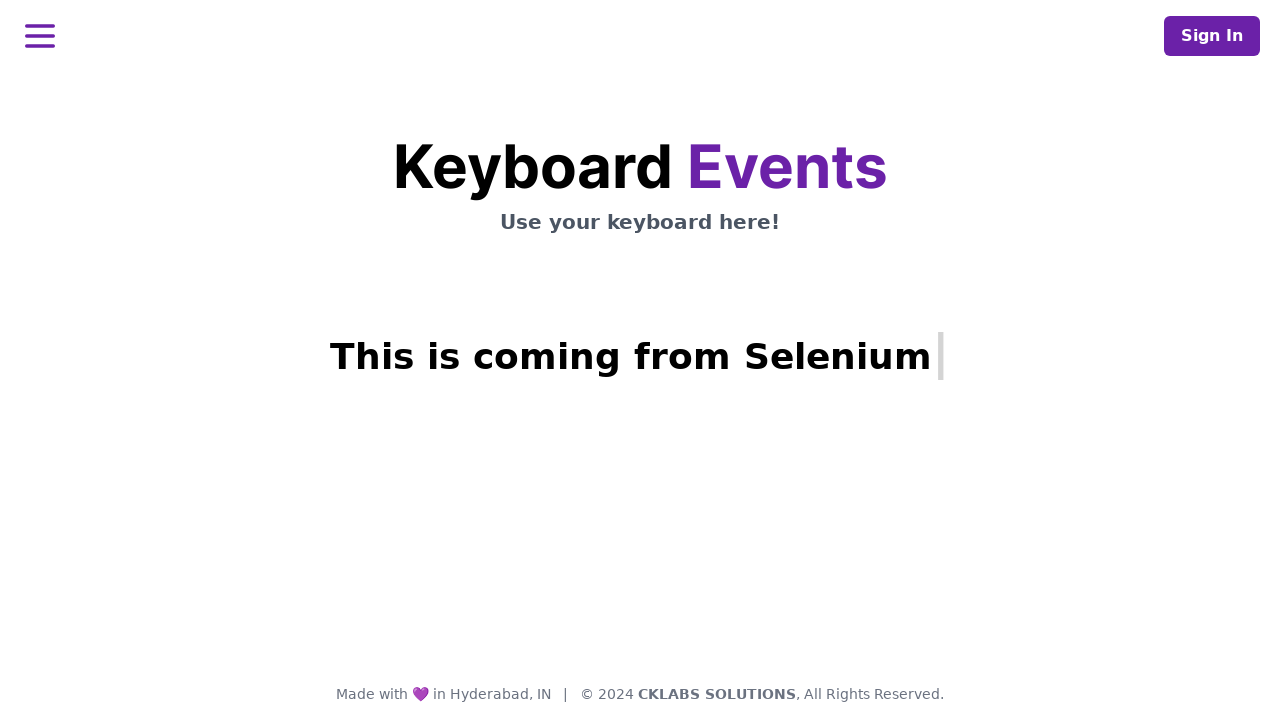

Response message heading loaded on the page
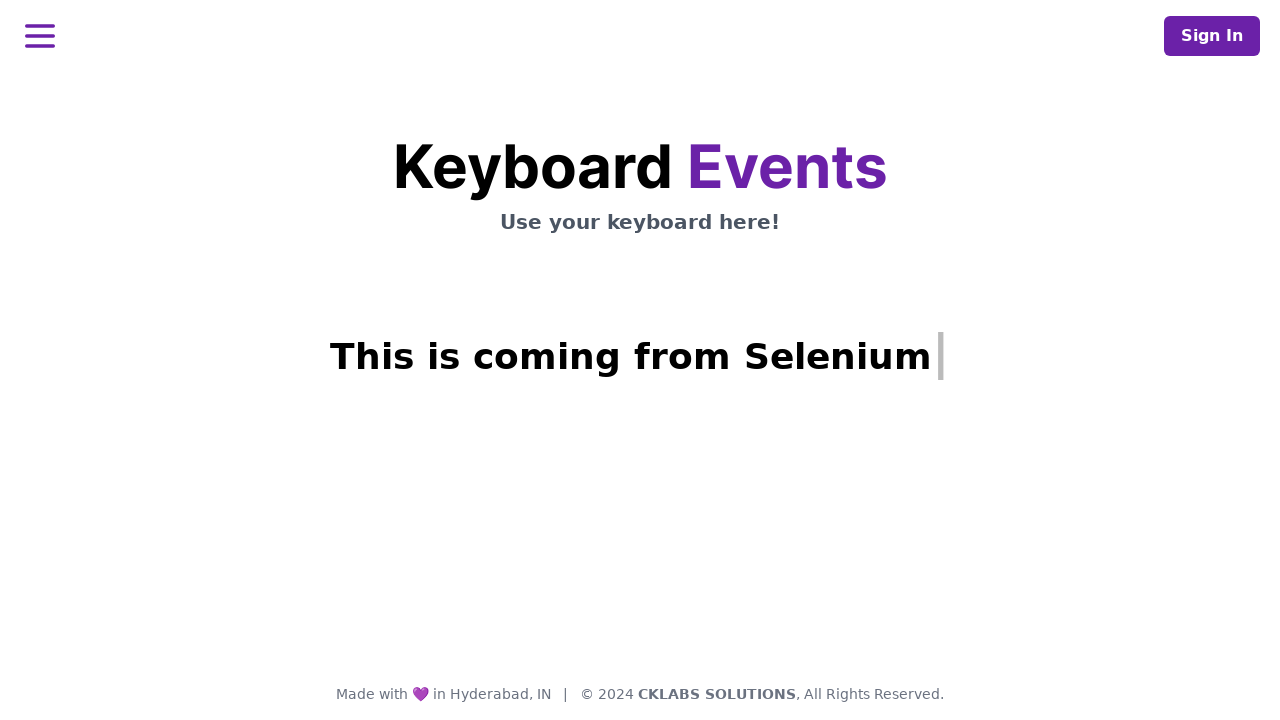

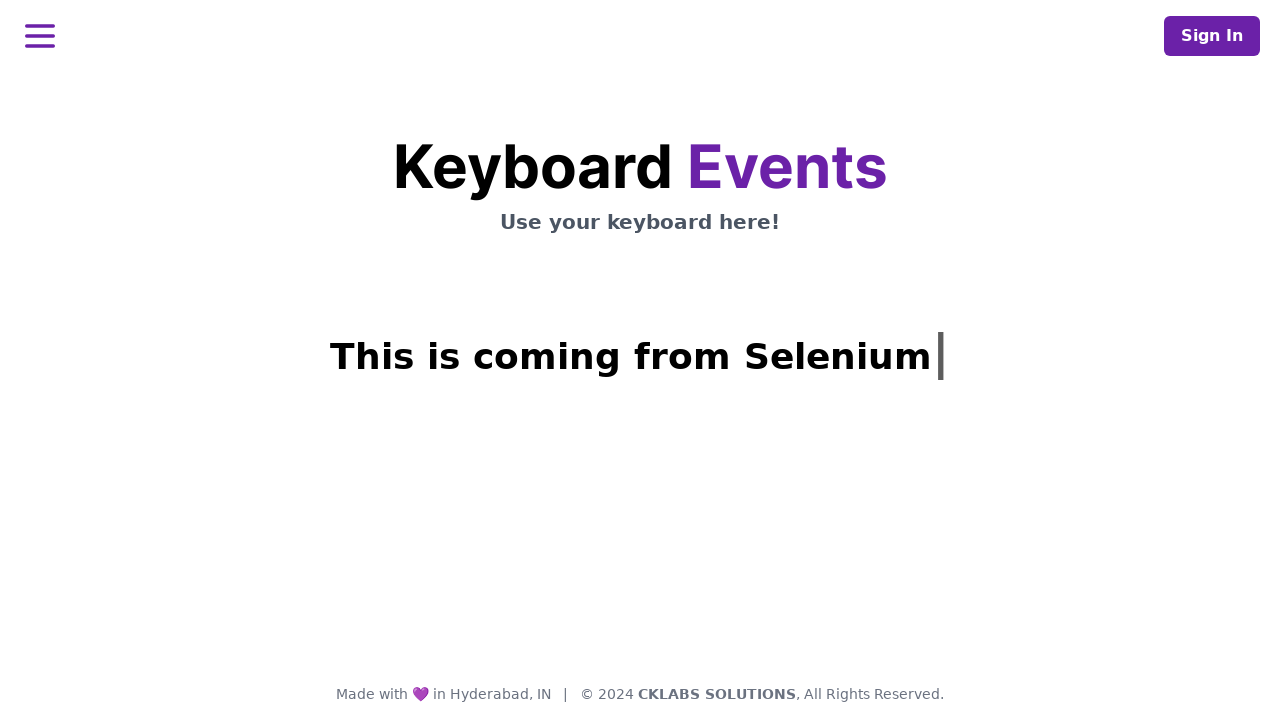